Tests double-click functionality on a button and verifies the resulting text change

Starting URL: https://automationfc.github.io/basic-form/index.html

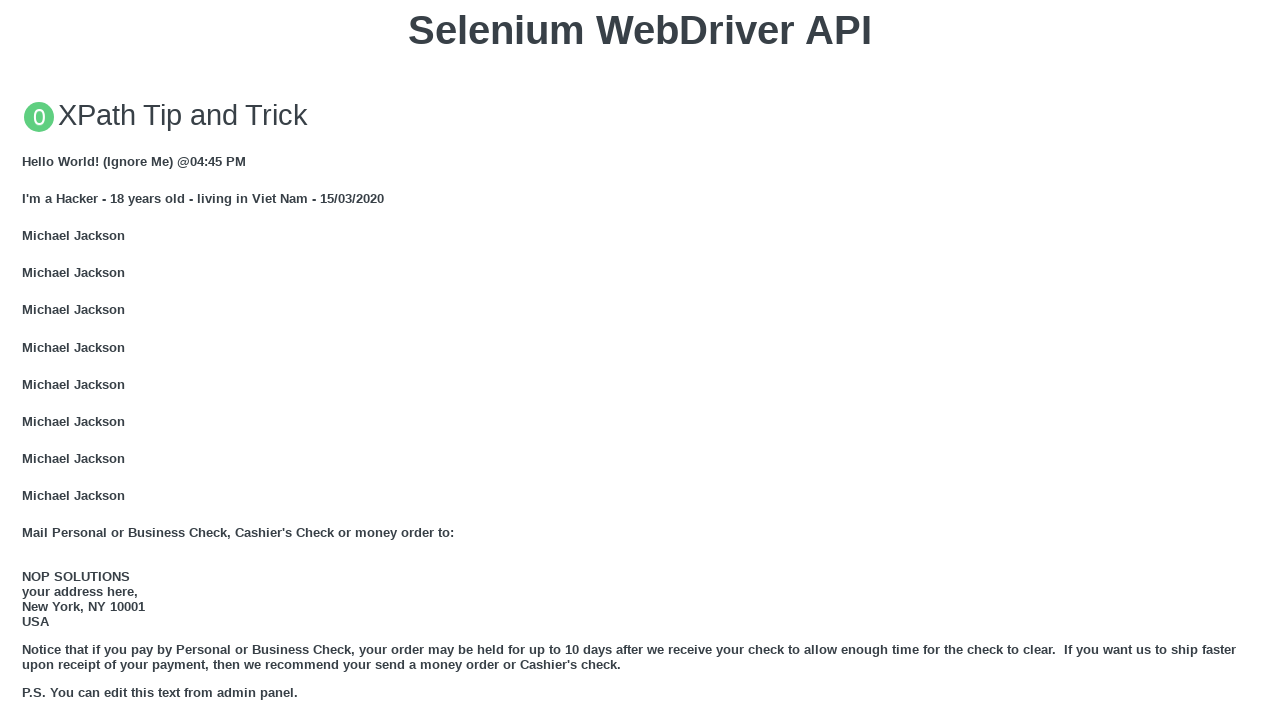

Located the double click button
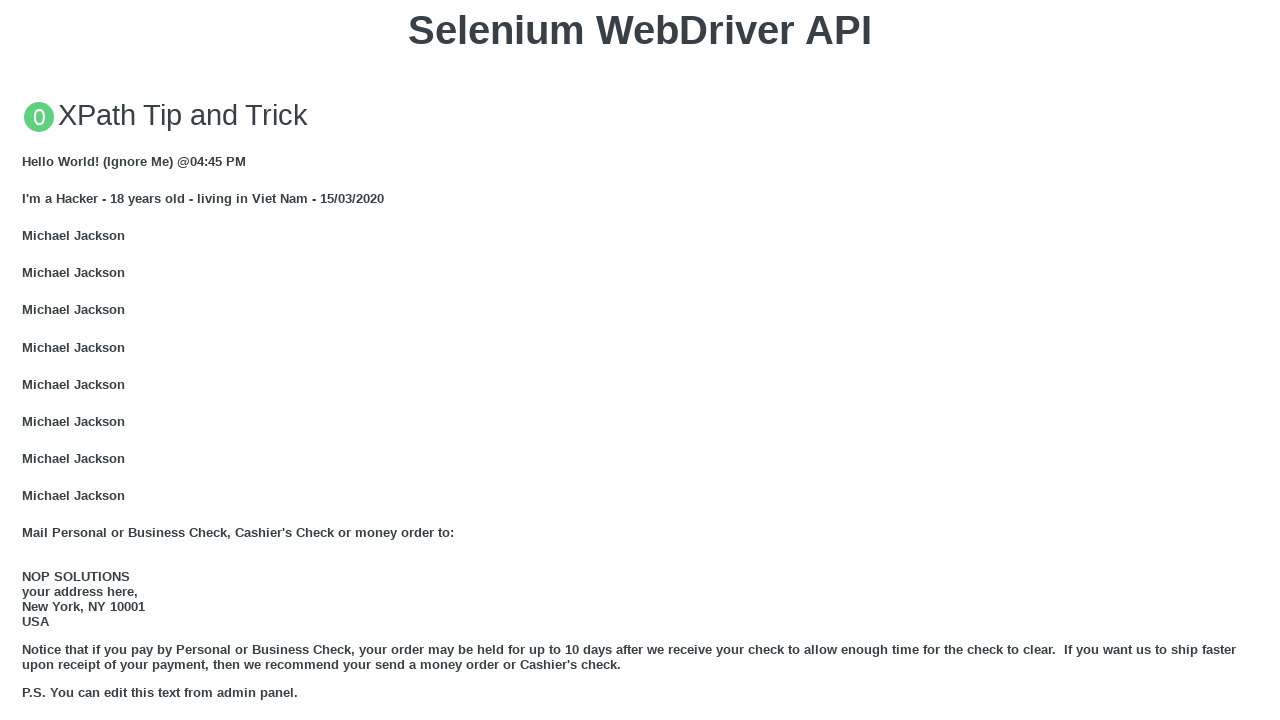

Scrolled double click button into view
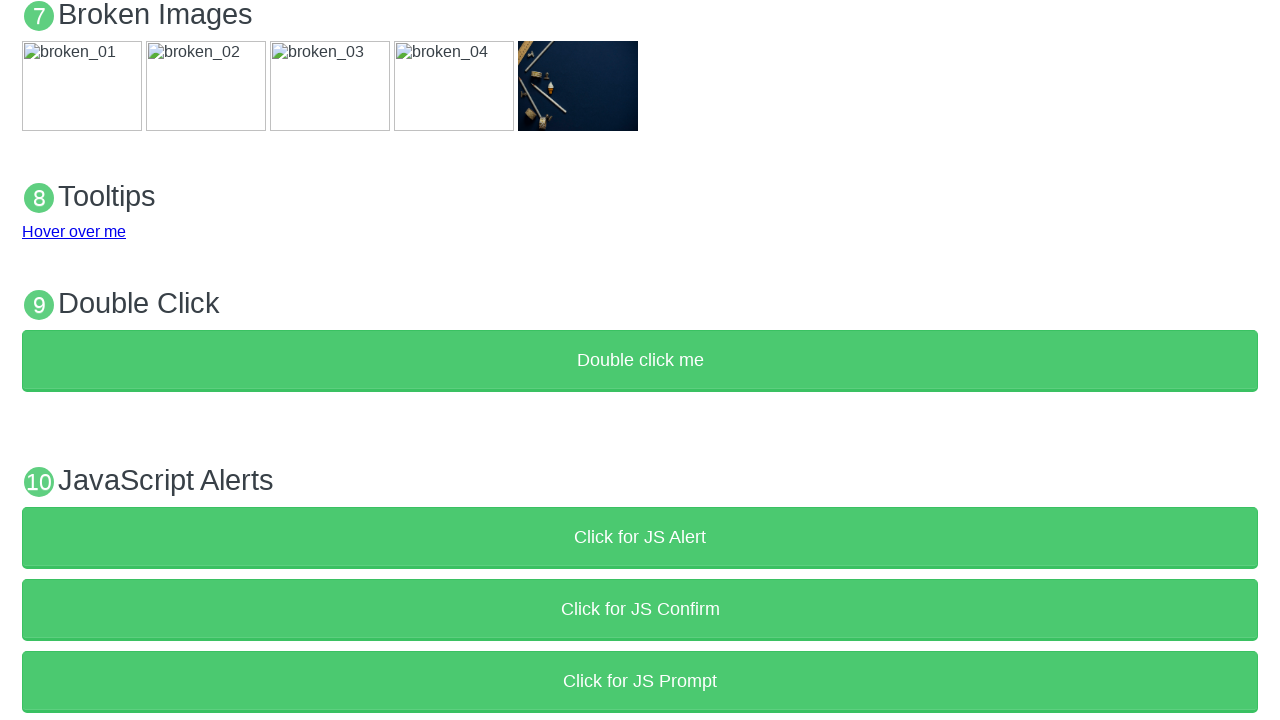

Double-clicked the button at (640, 361) on xpath=//button[text()='Double click me']
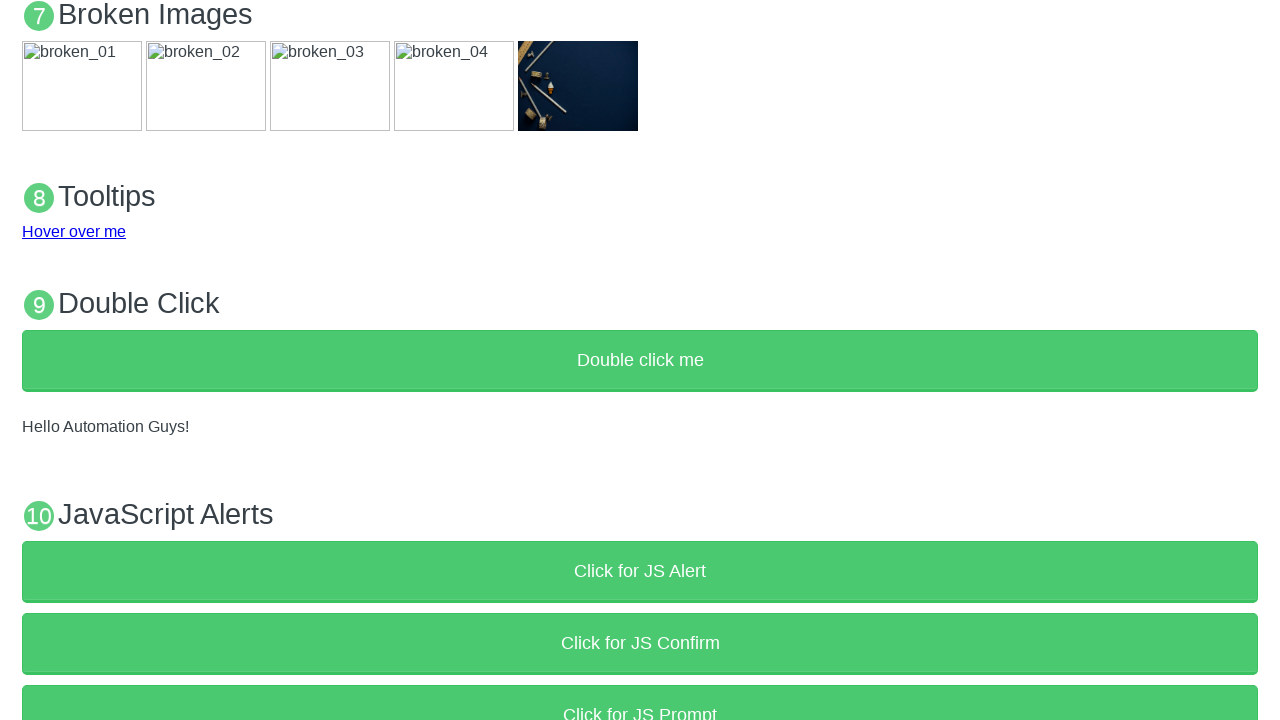

Verified that button text changed to 'Hello Automation Guys!'
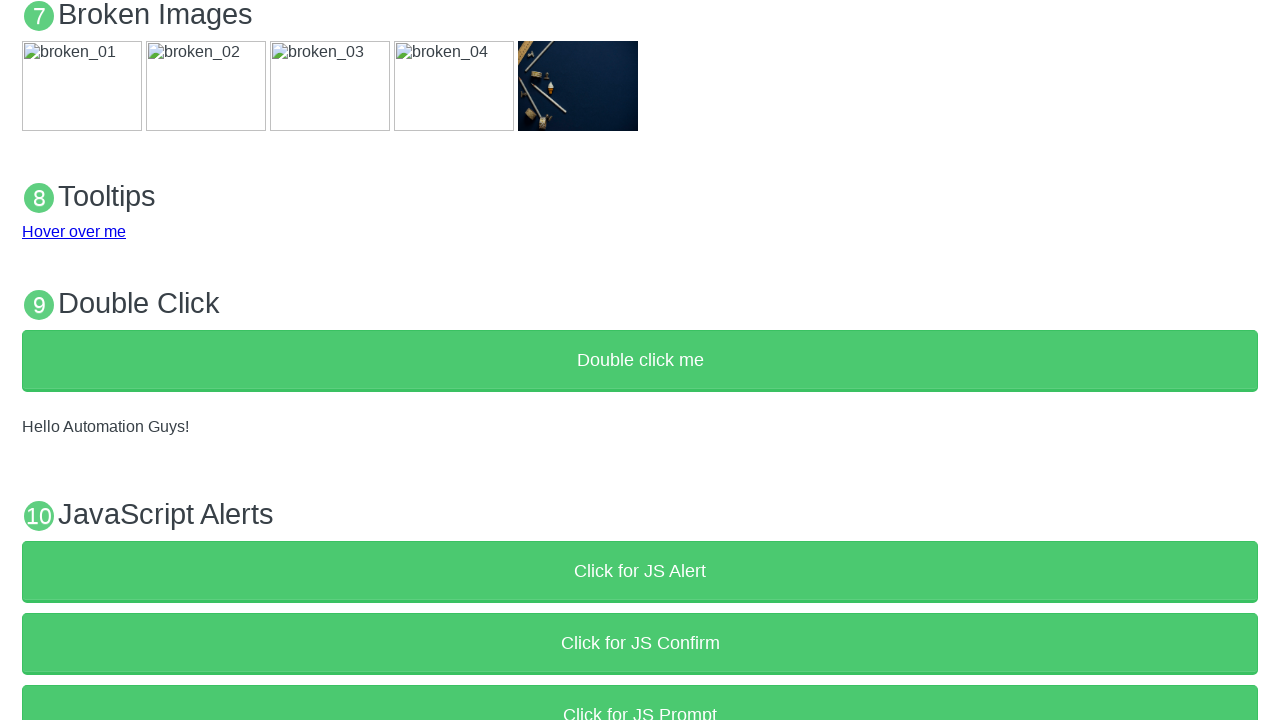

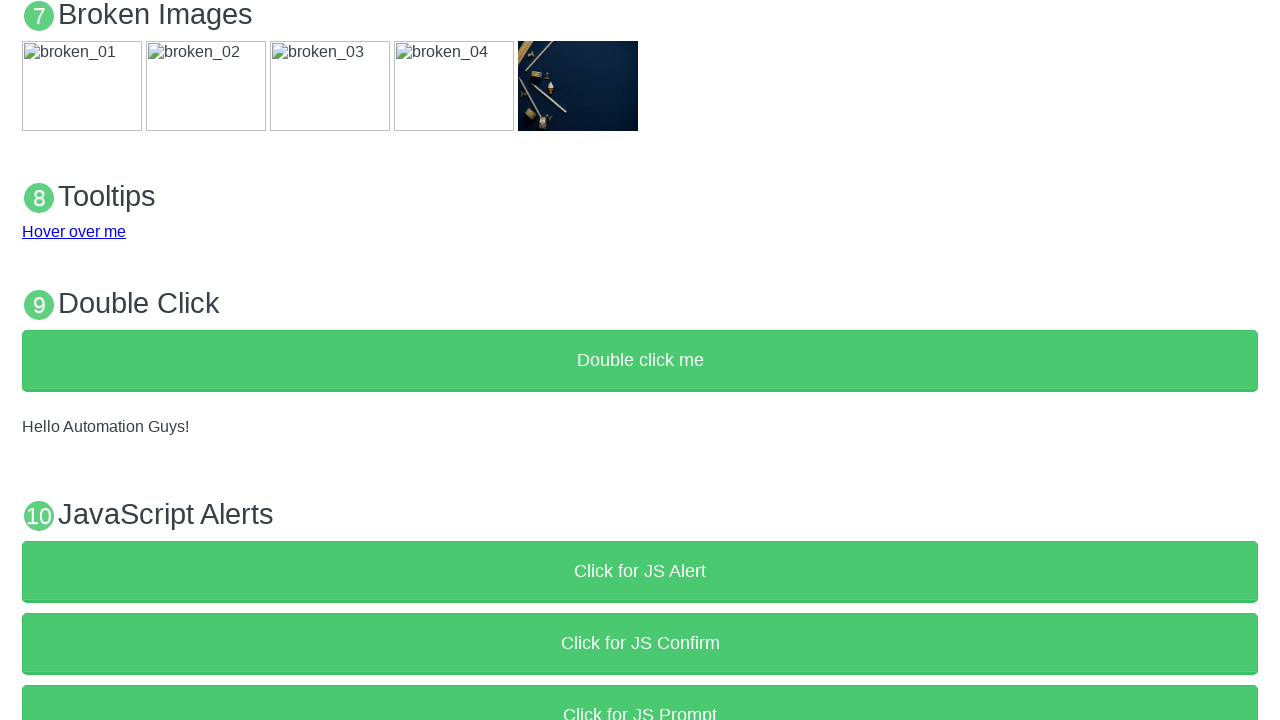